Tests dropdown selection functionality by selecting origin city (Bangalore) and destination city (Chennai) from flight booking dropdowns

Starting URL: https://rahulshettyacademy.com/dropdownsPractise/

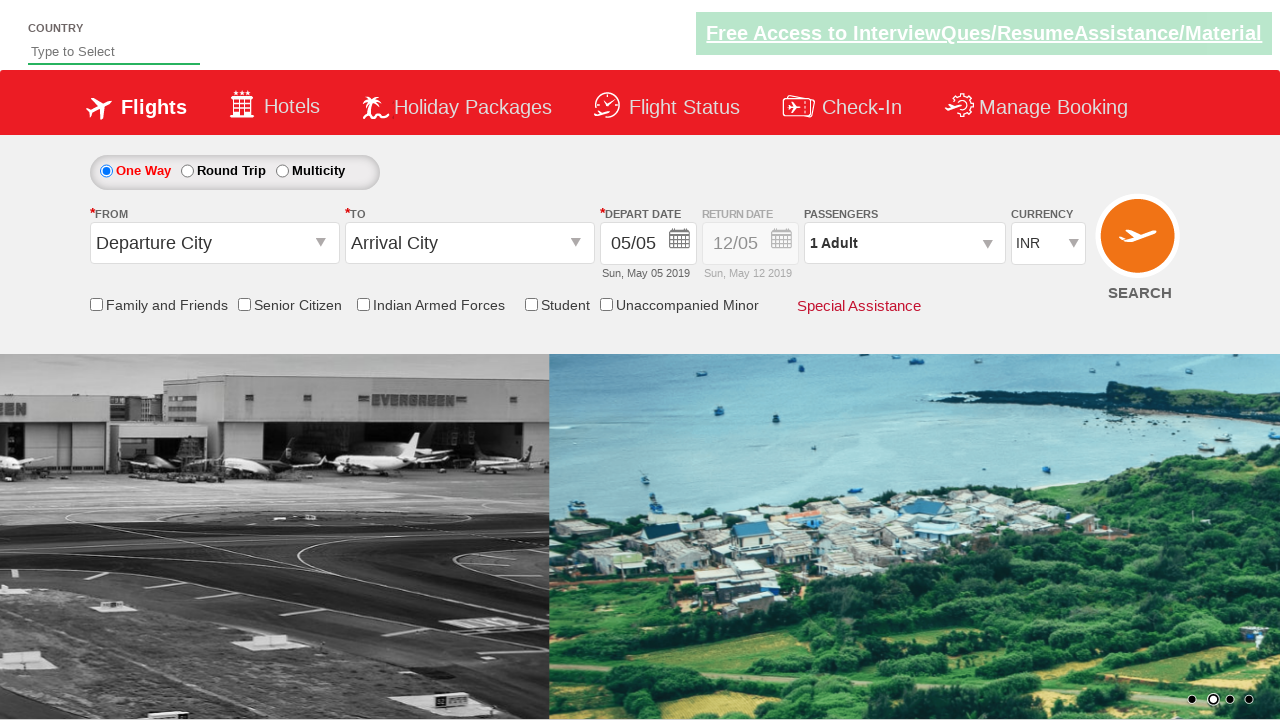

Clicked origin station dropdown to open it at (214, 243) on #ctl00_mainContent_ddl_originStation1_CTXT
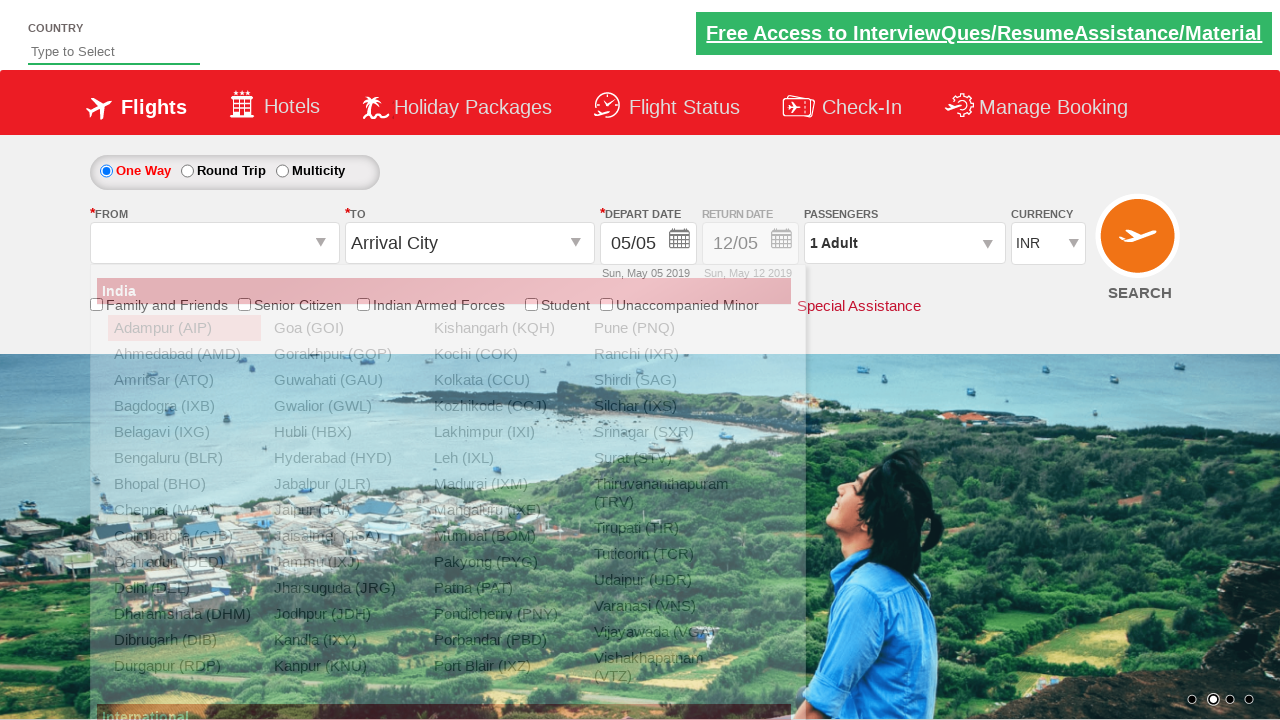

Selected Bangalore (BLR) as origin city at (184, 458) on xpath=//a[@value='BLR']
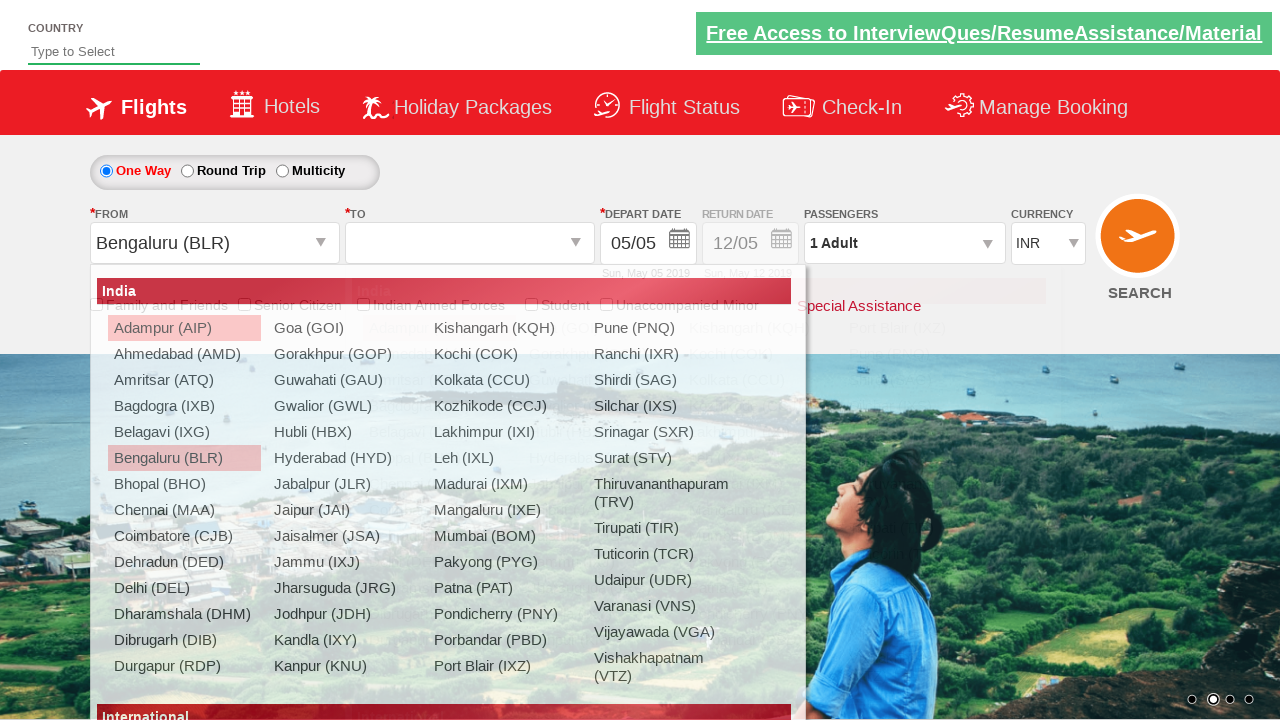

Waited for destination dropdown to be ready
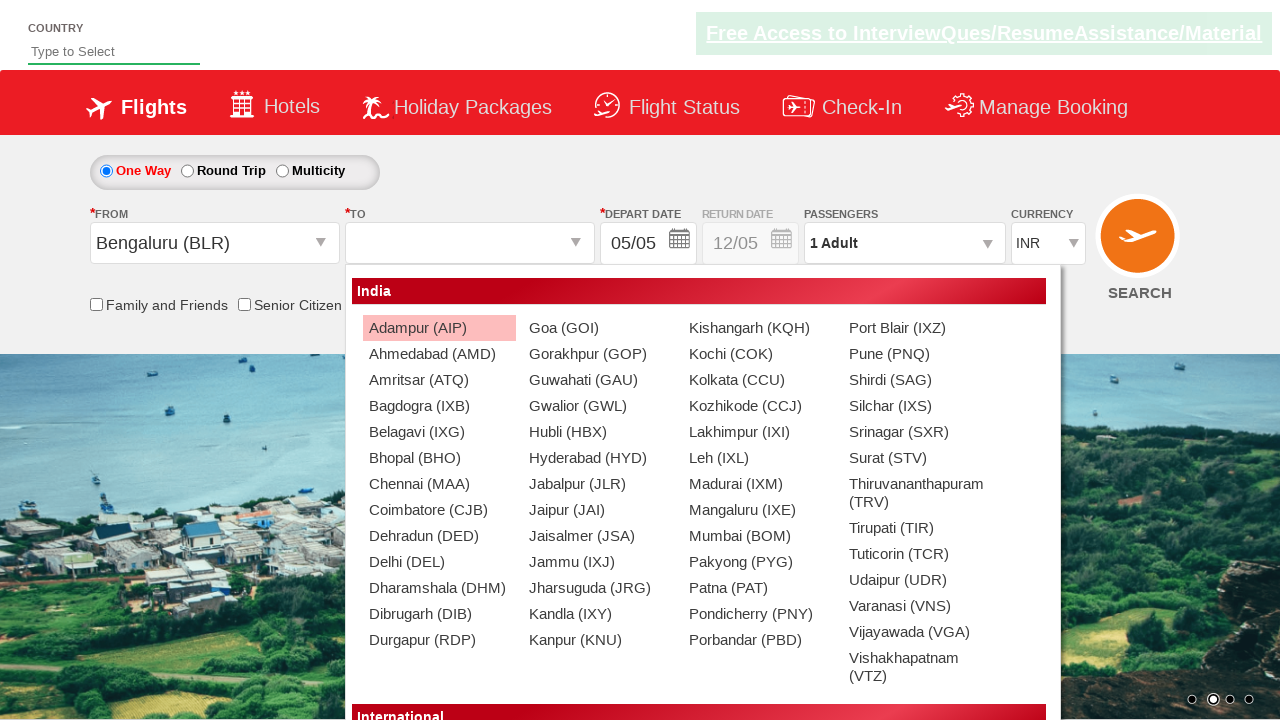

Selected Chennai (MAA) as destination city at (439, 484) on xpath=//div[@id='glsctl00_mainContent_ddl_destinationStation1_CTNR']//a[@value='
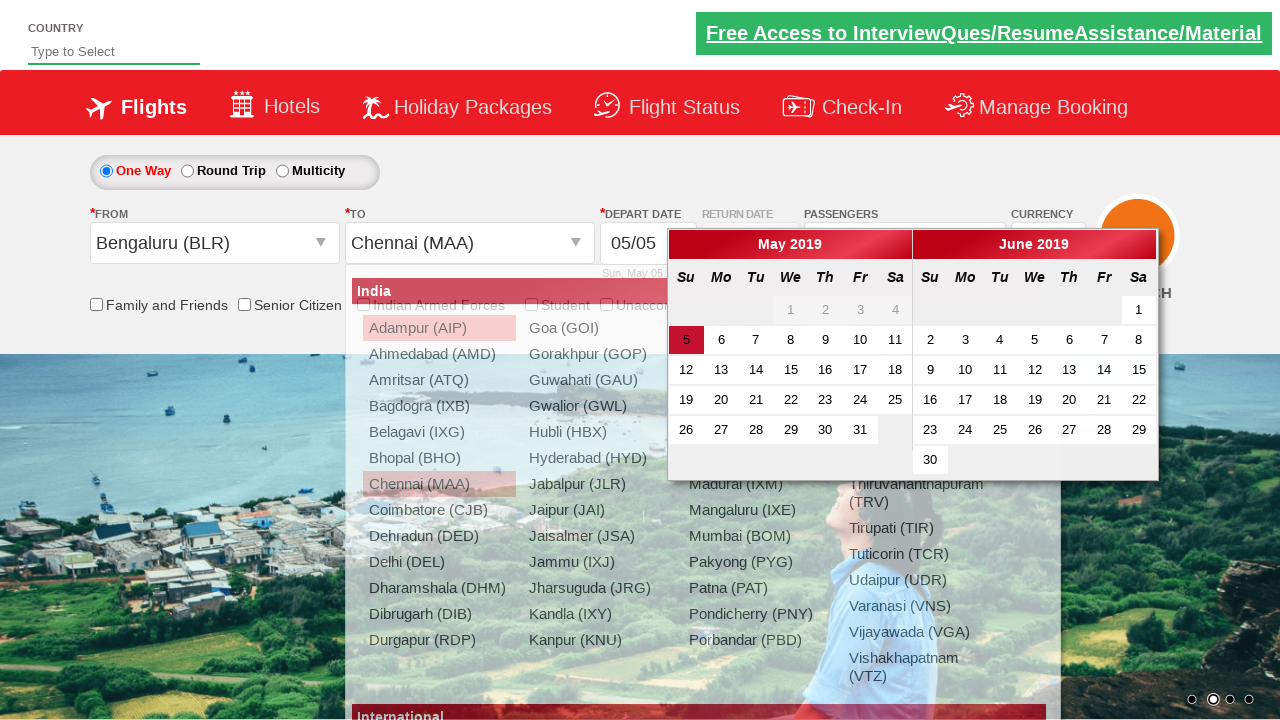

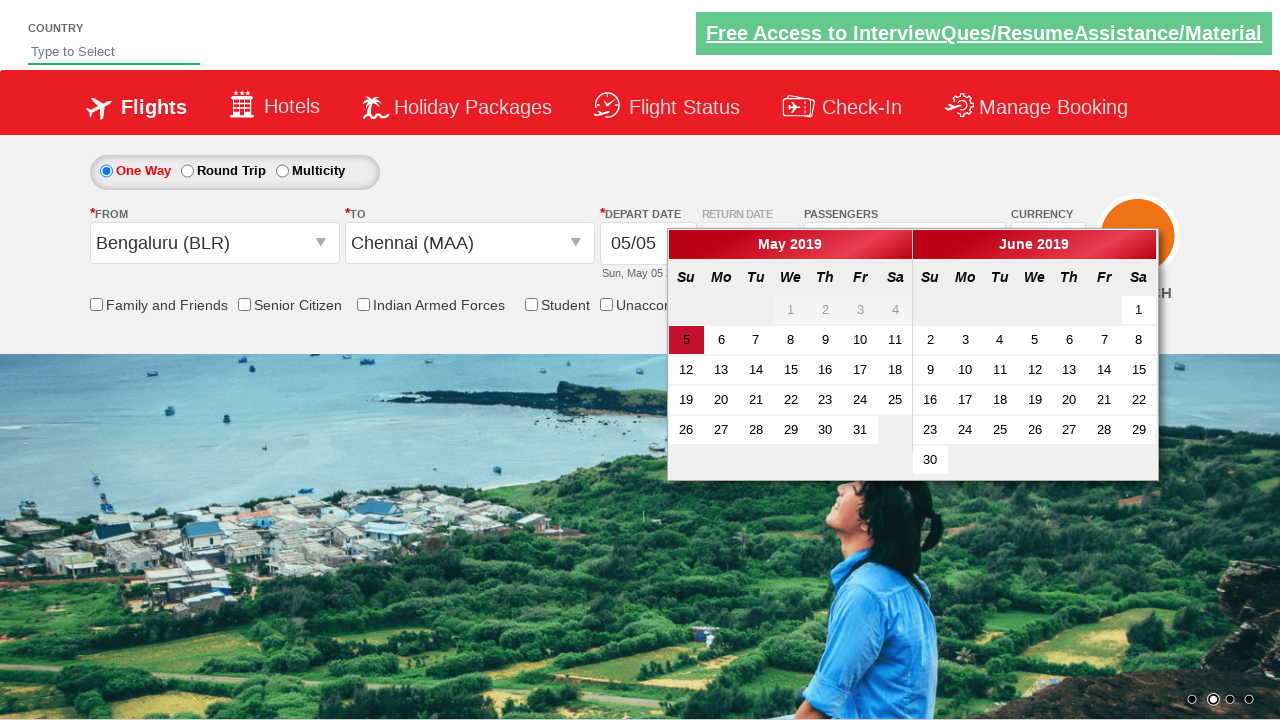